Tests window handling by clicking help link to open a new window, switching between windows, and closing the child window

Starting URL: http://accounts.google.com/signup

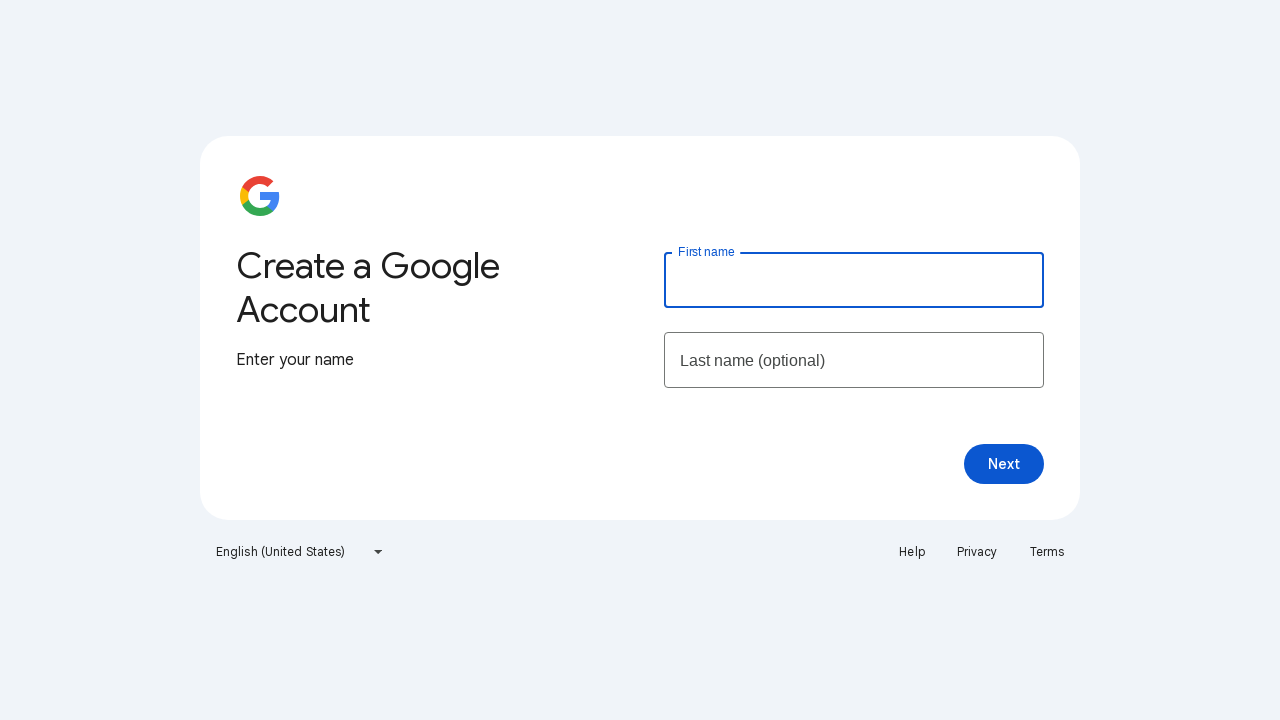

Navigated to Google Signup page and stored main page context
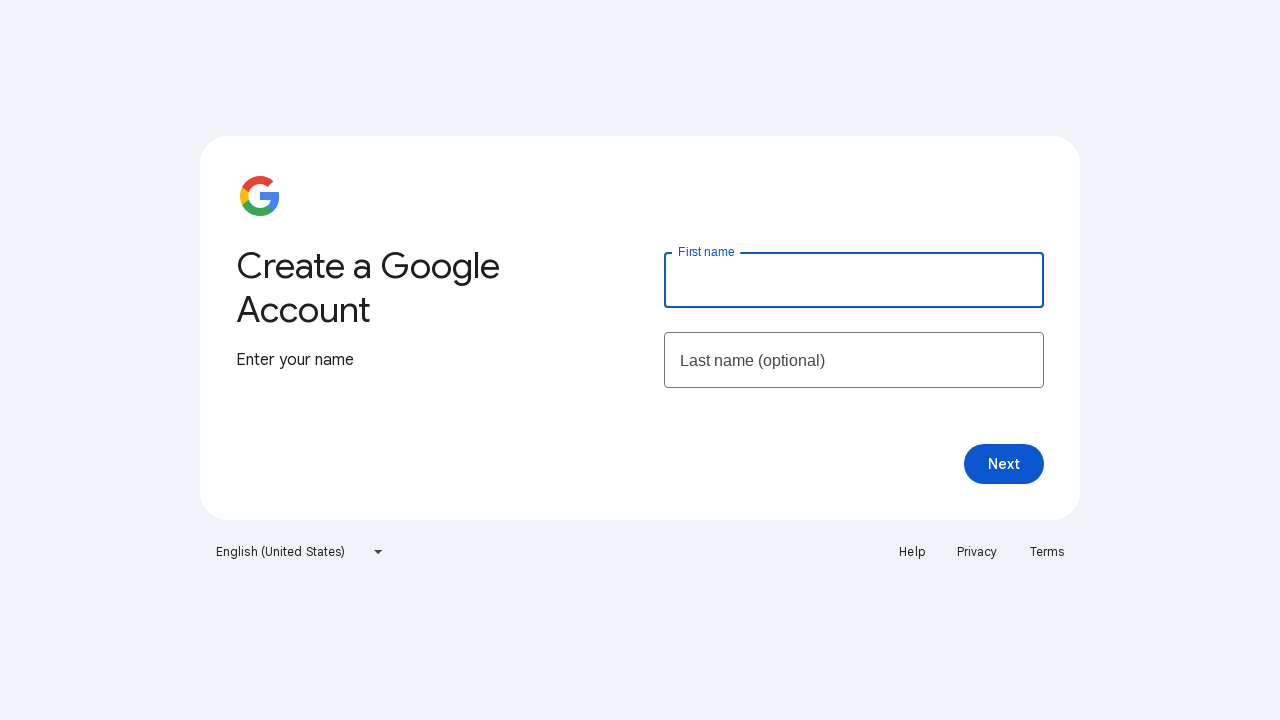

Clicked Help link to open new window at (912, 552) on a:text('Help')
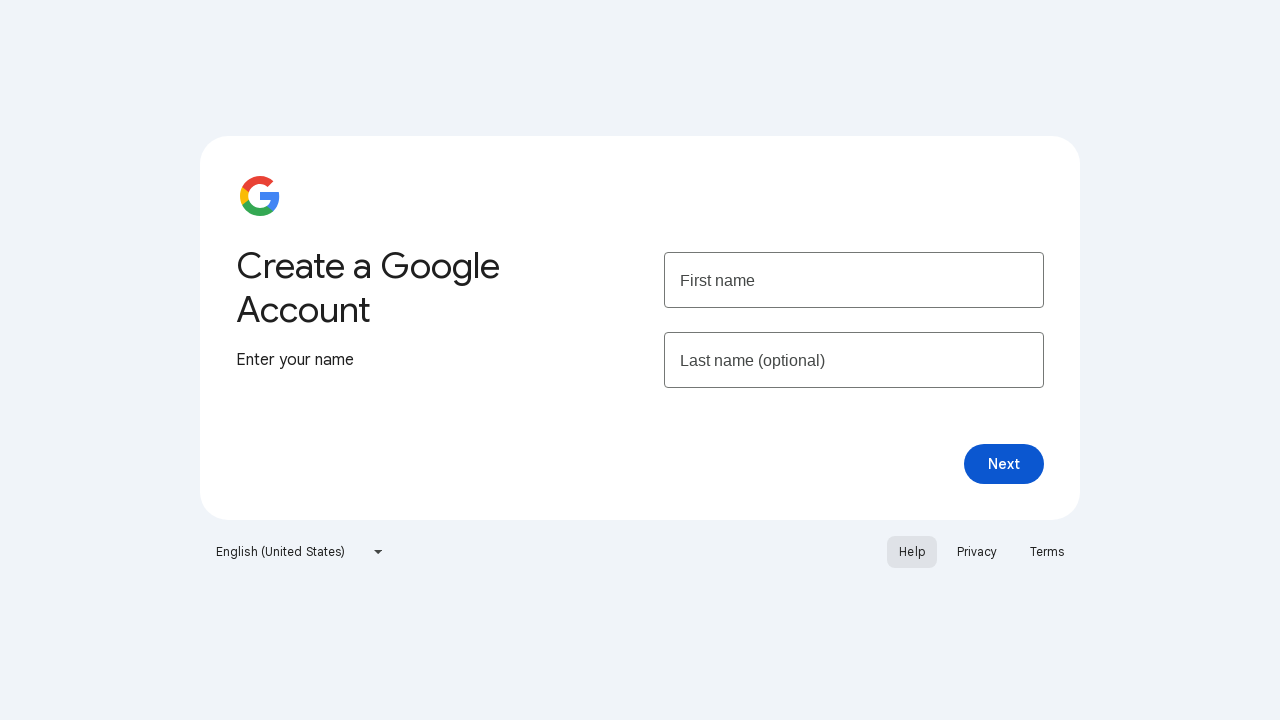

New popup window opened and captured
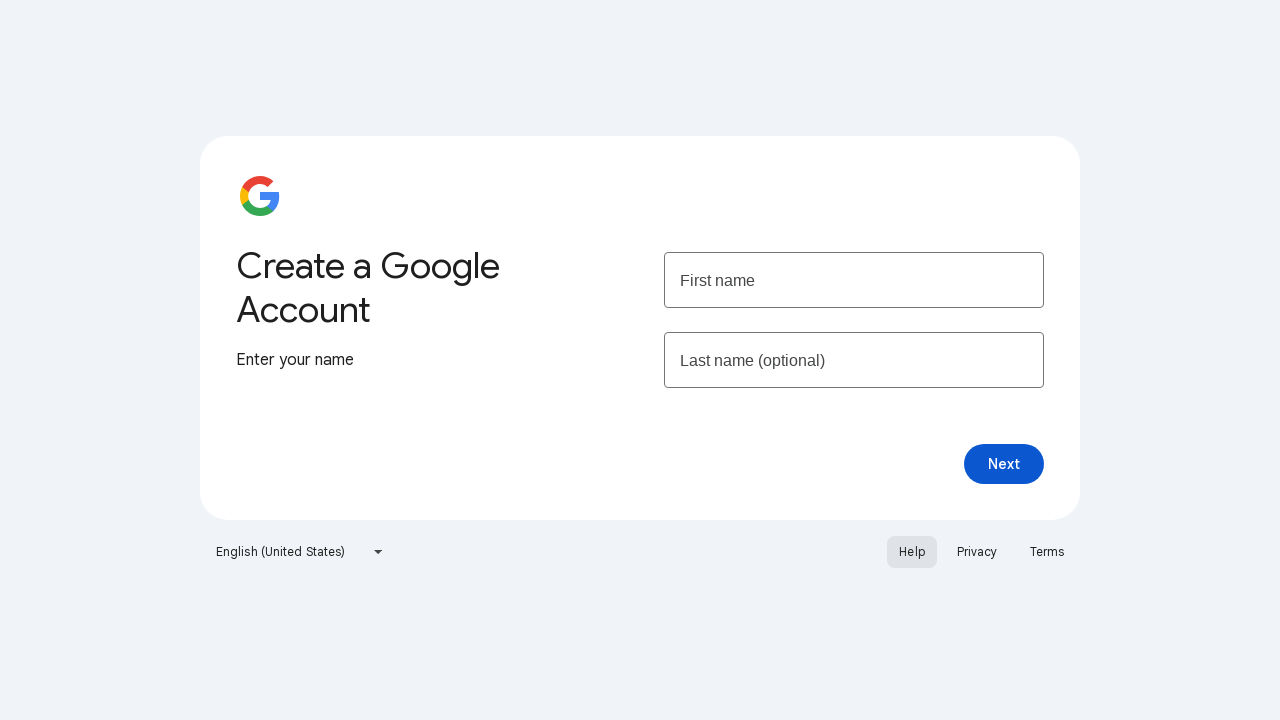

Closed the popup window
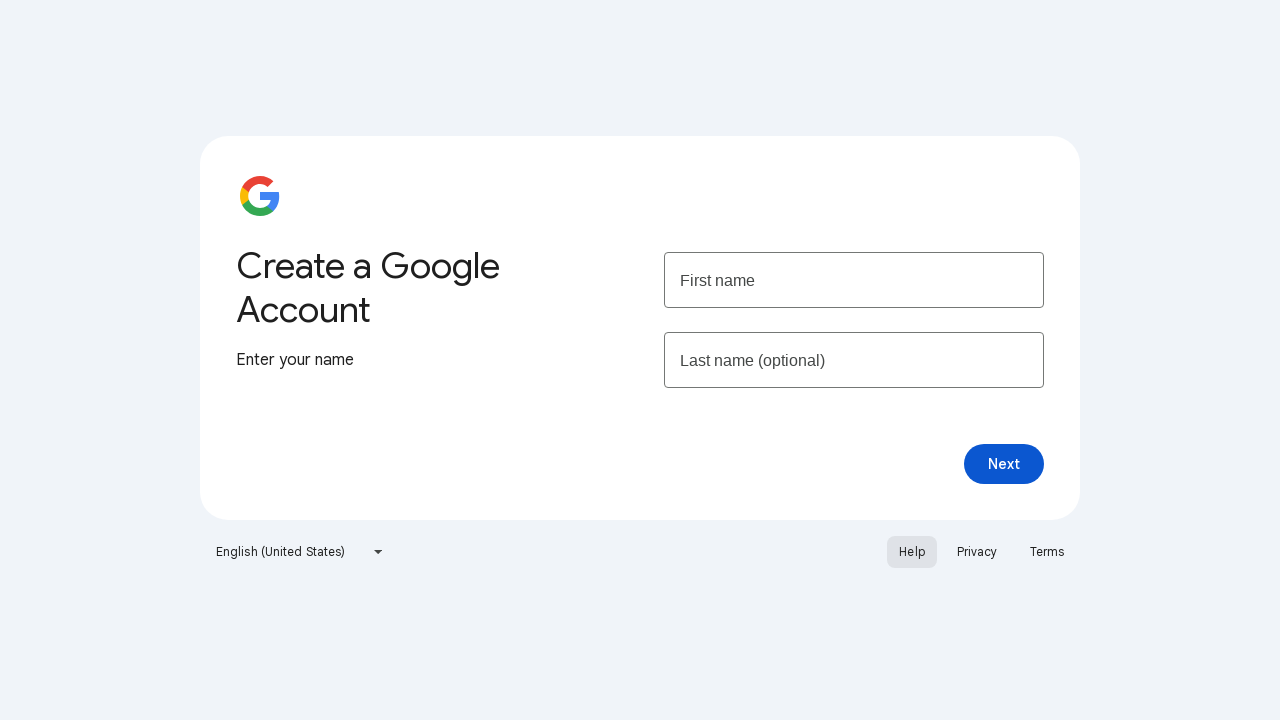

Clicked Help link again from main window at (912, 552) on a:text('Help')
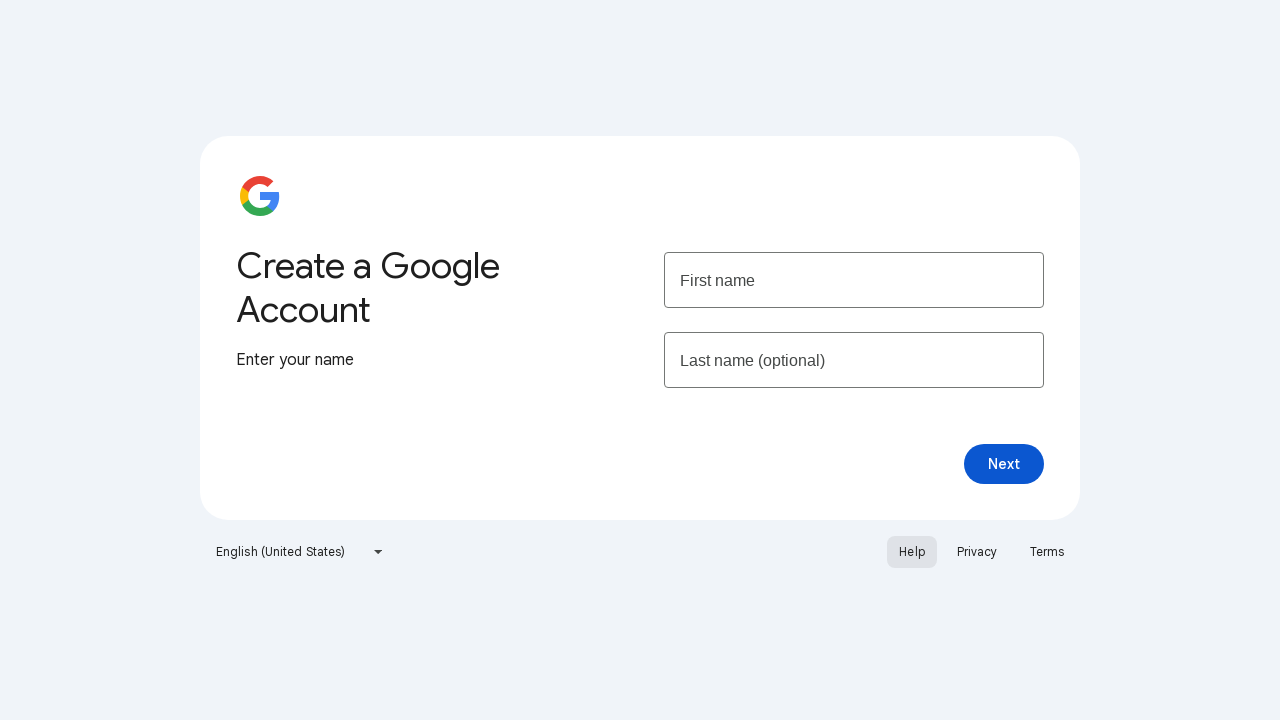

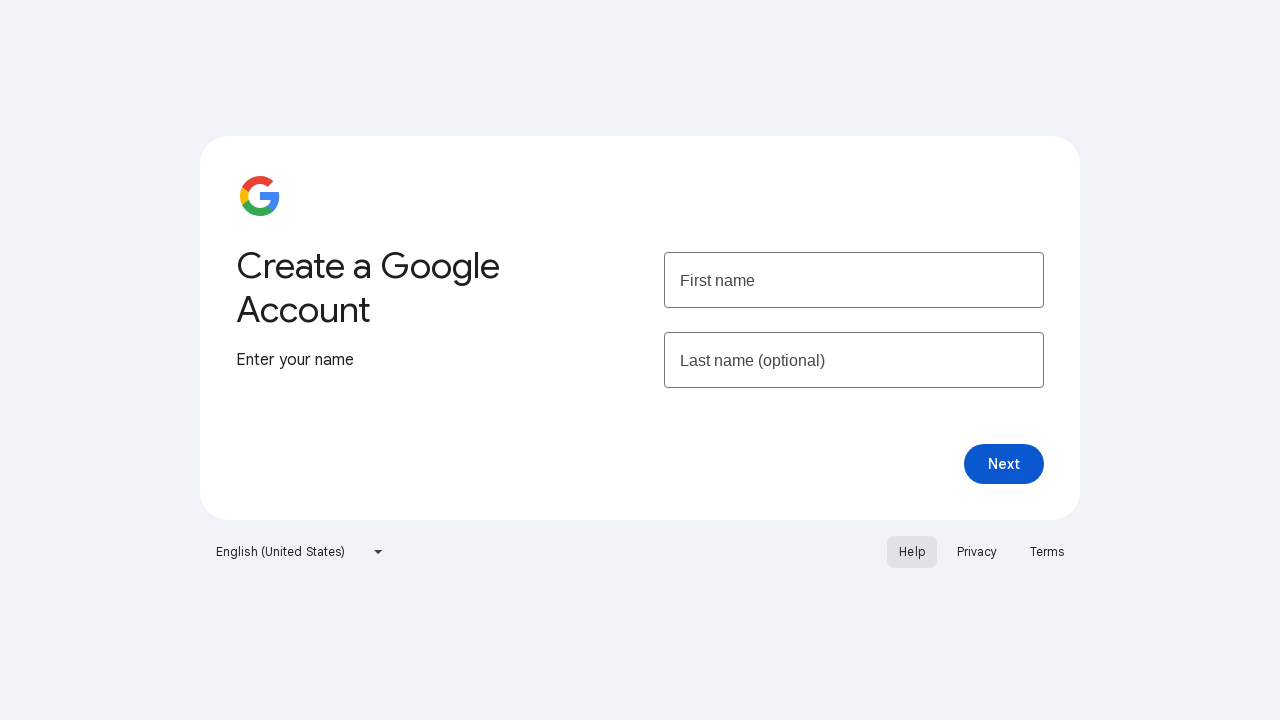